Navigates to the Python website and verifies that the page content contains the text "Python"

Starting URL: https://www.python.org/

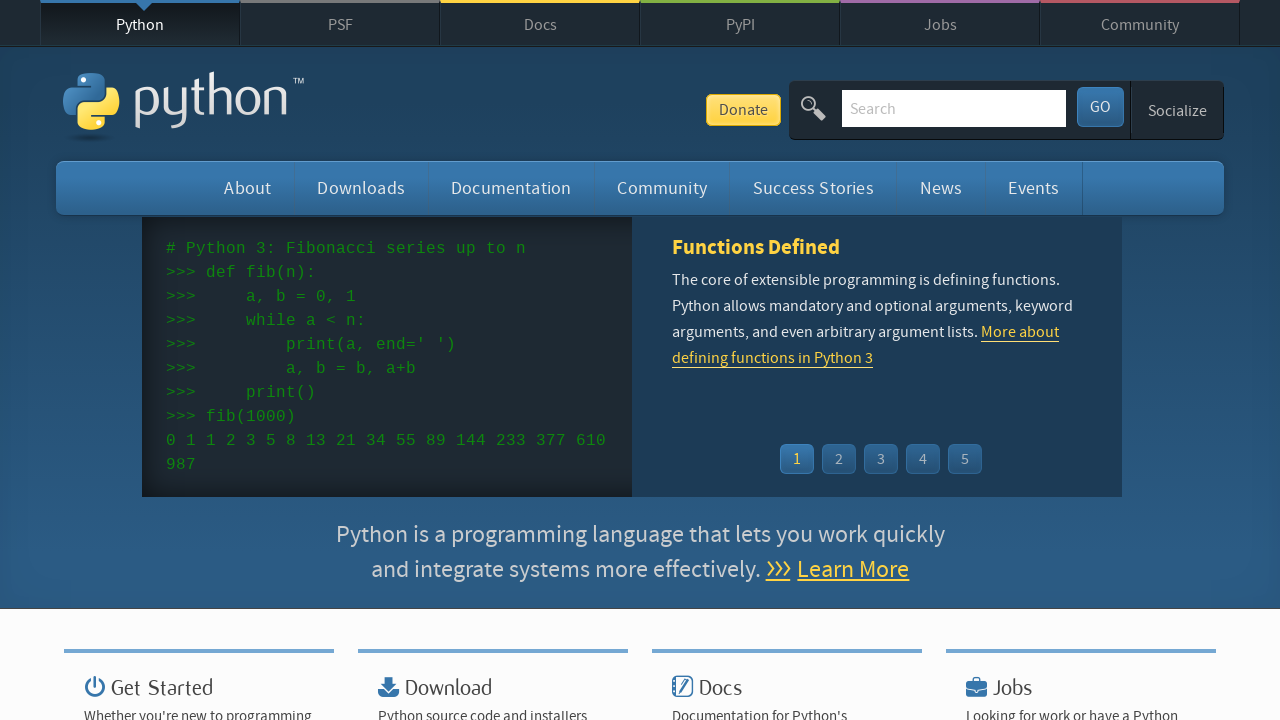

Navigated to https://www.python.org/
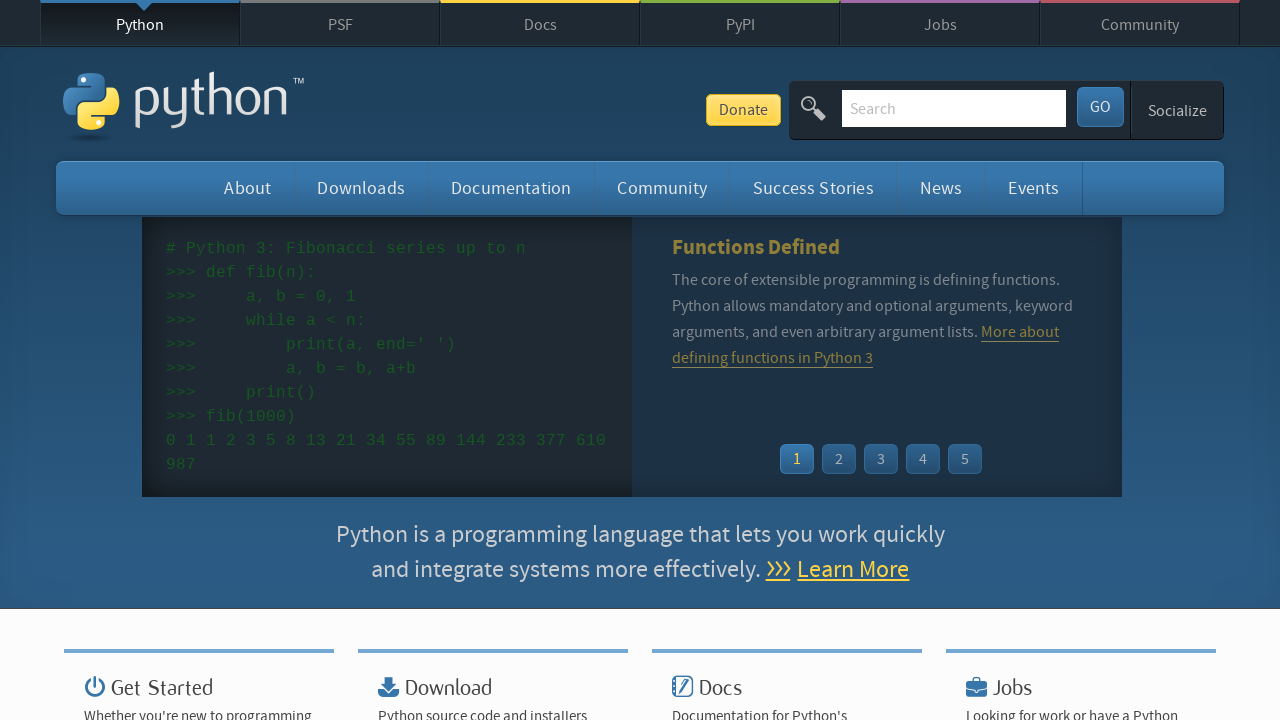

Page loaded and DOM content ready
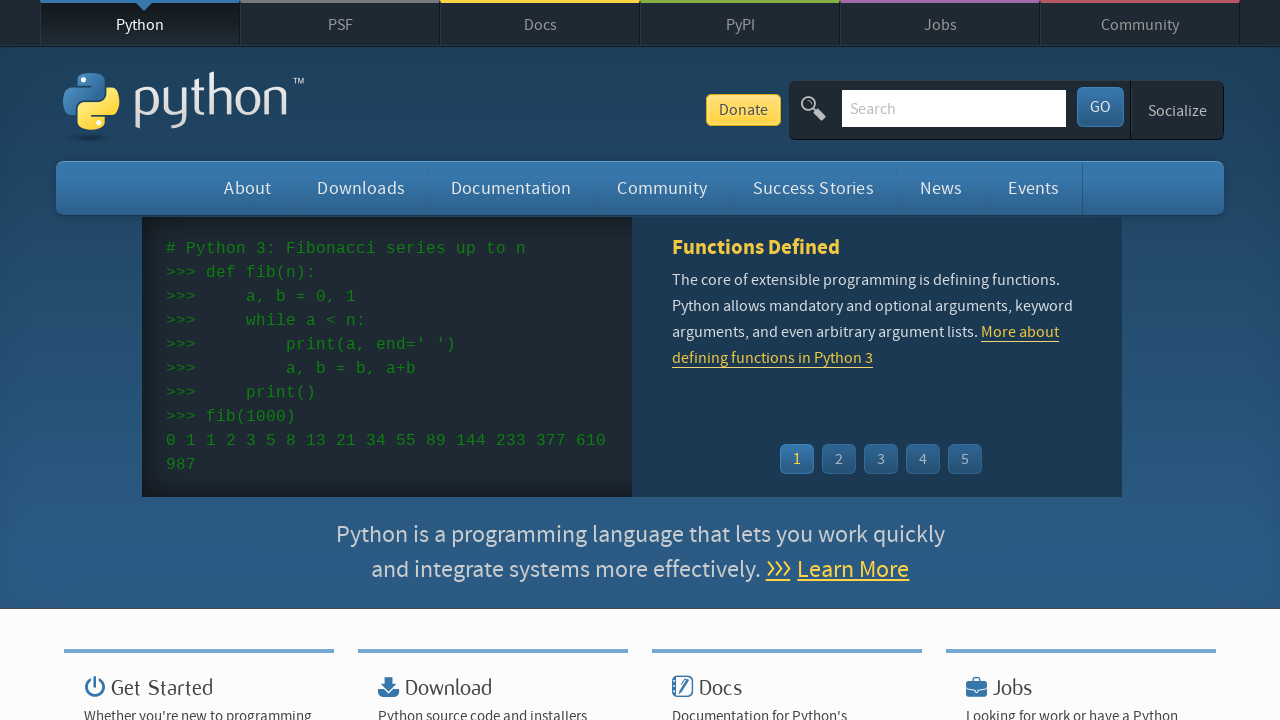

Verified page content contains 'Python'
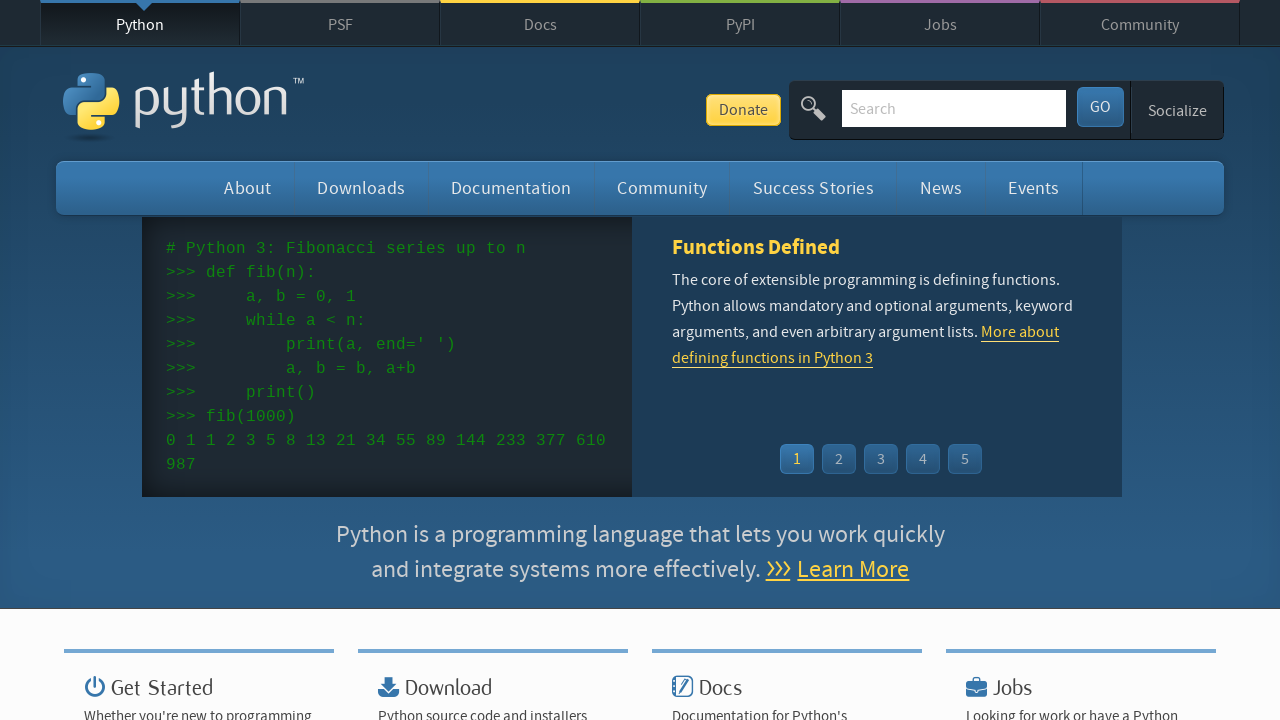

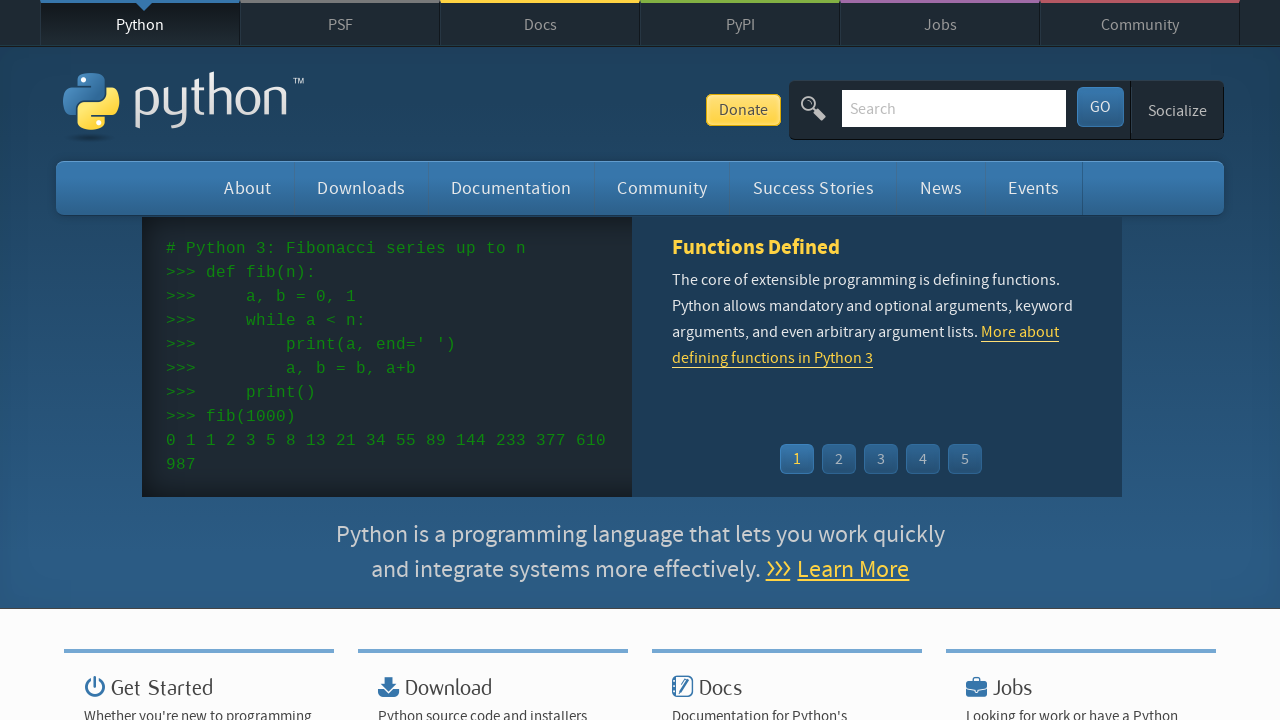